Tests the W3Schools JavaScript alert example by switching to the iframe and clicking the "Try it" button to trigger an alert

Starting URL: https://www.w3schools.com/jsref/tryit.asp?filename=tryjsref_alert

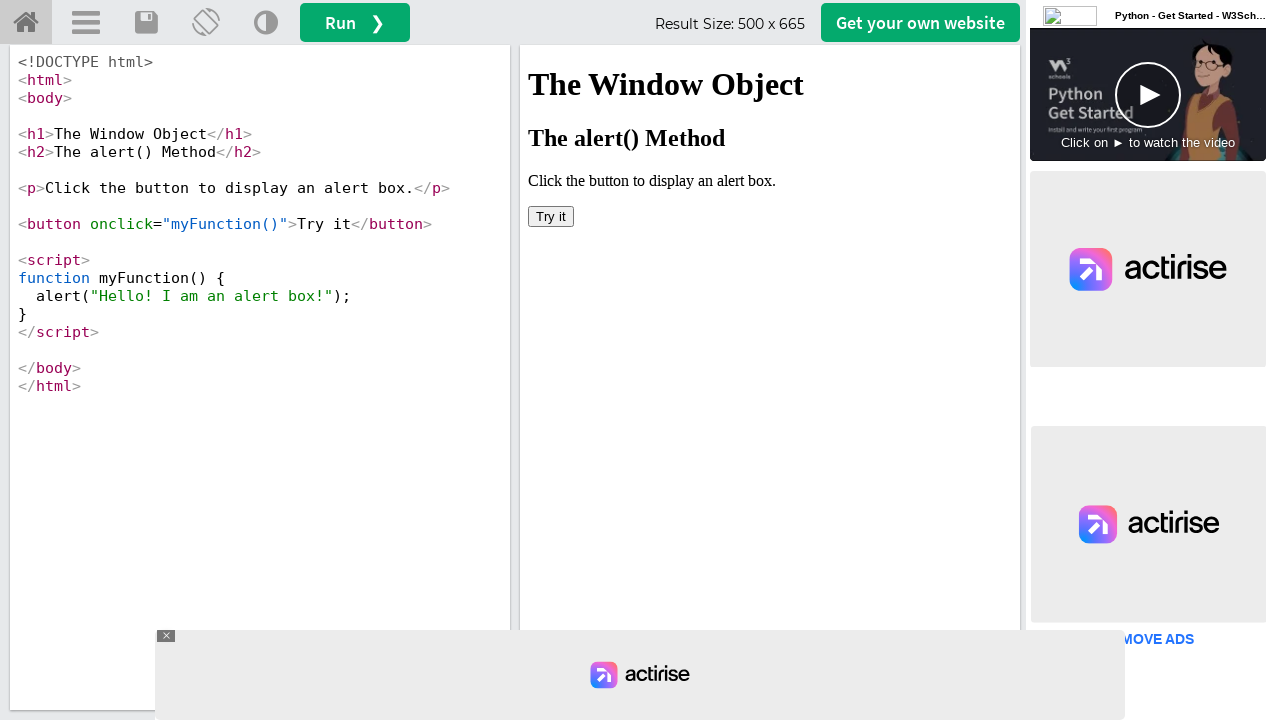

Located the iframeResult containing the JavaScript alert example
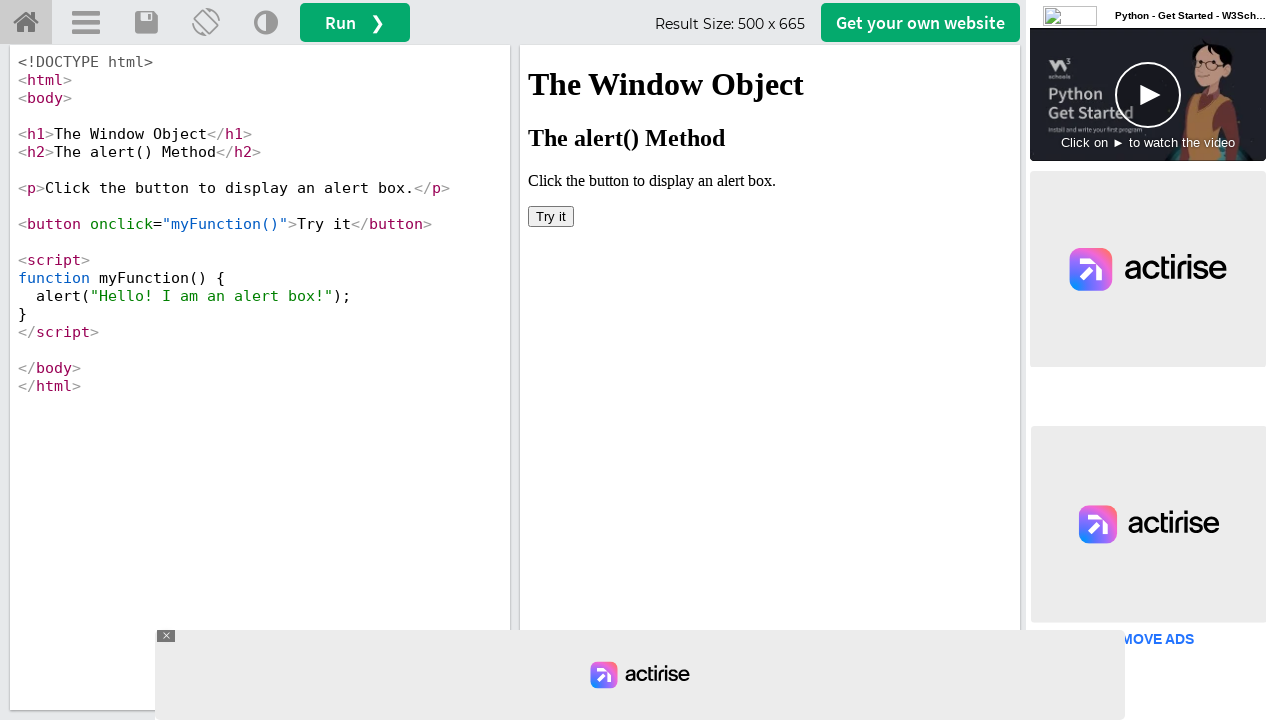

Clicked the 'Try it' button to trigger the alert dialog at (551, 216) on #iframeResult >> internal:control=enter-frame >> xpath=//button[text()='Try it']
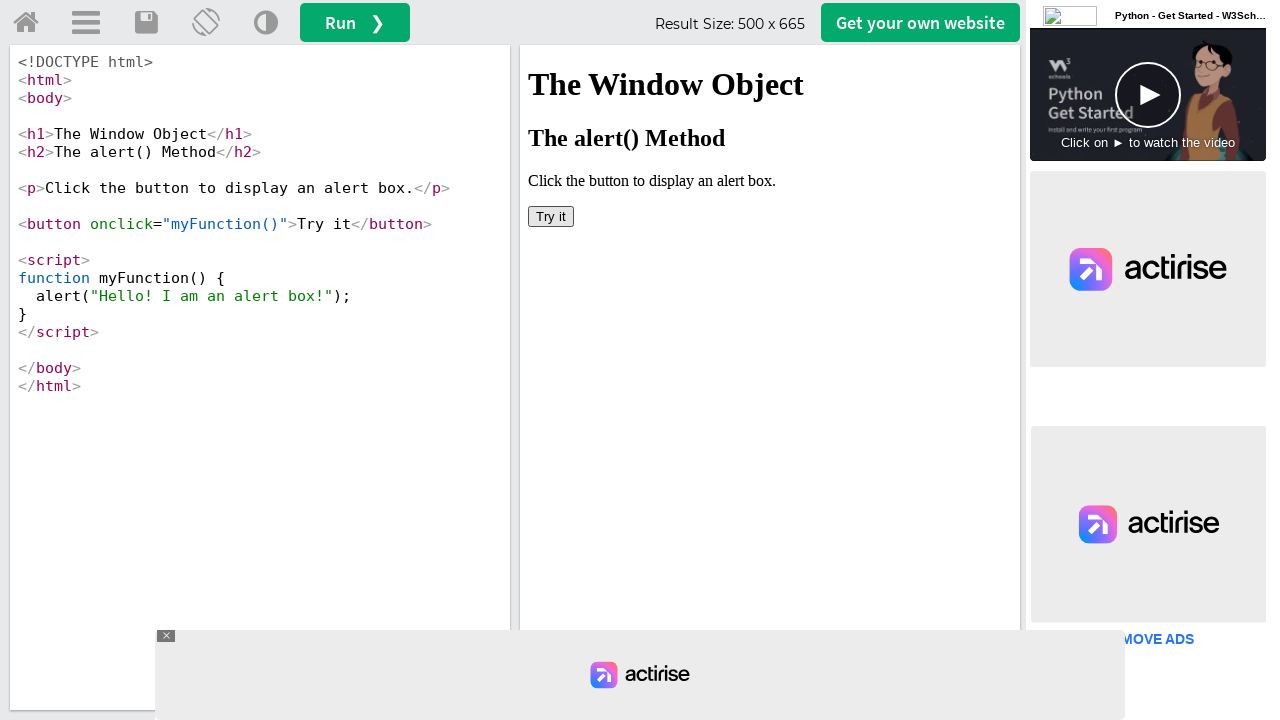

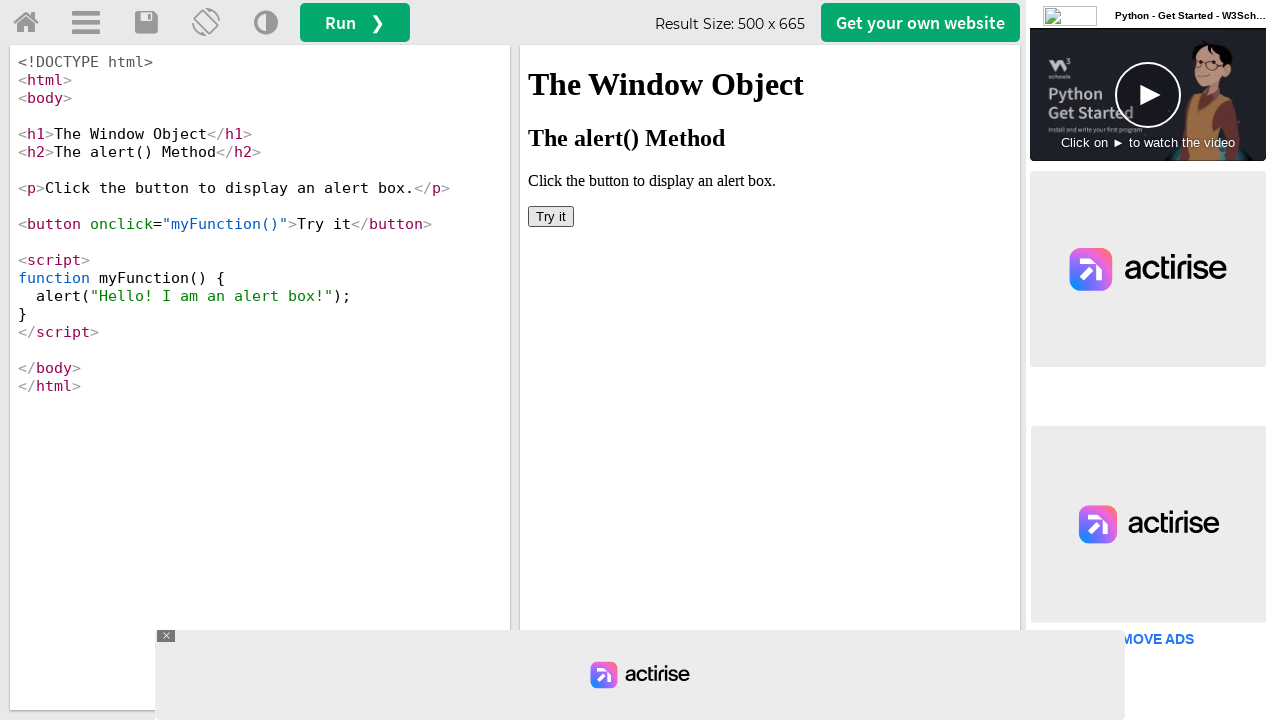